Tests opening a new tab by clicking a button and handling multiple windows

Starting URL: https://formy-project.herokuapp.com/switch-window

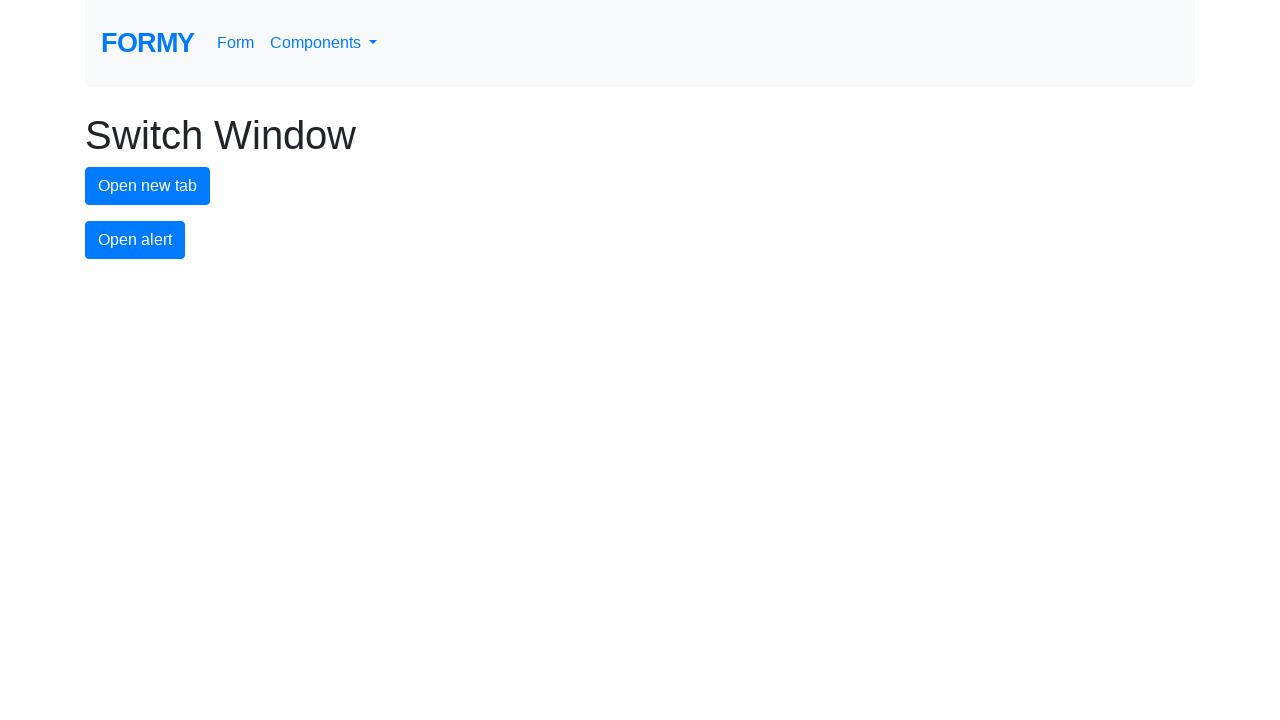

Clicked the new tab button to open a new window at (148, 186) on #new-tab-button
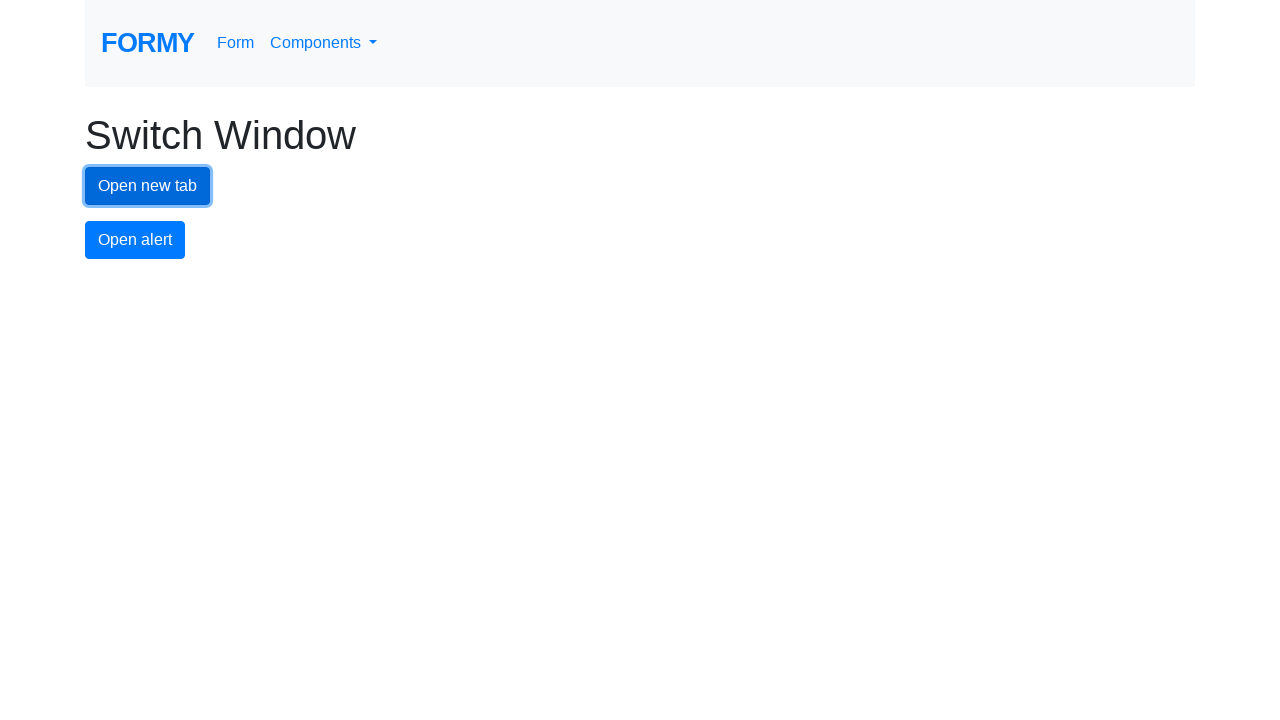

Waited for new tab to open
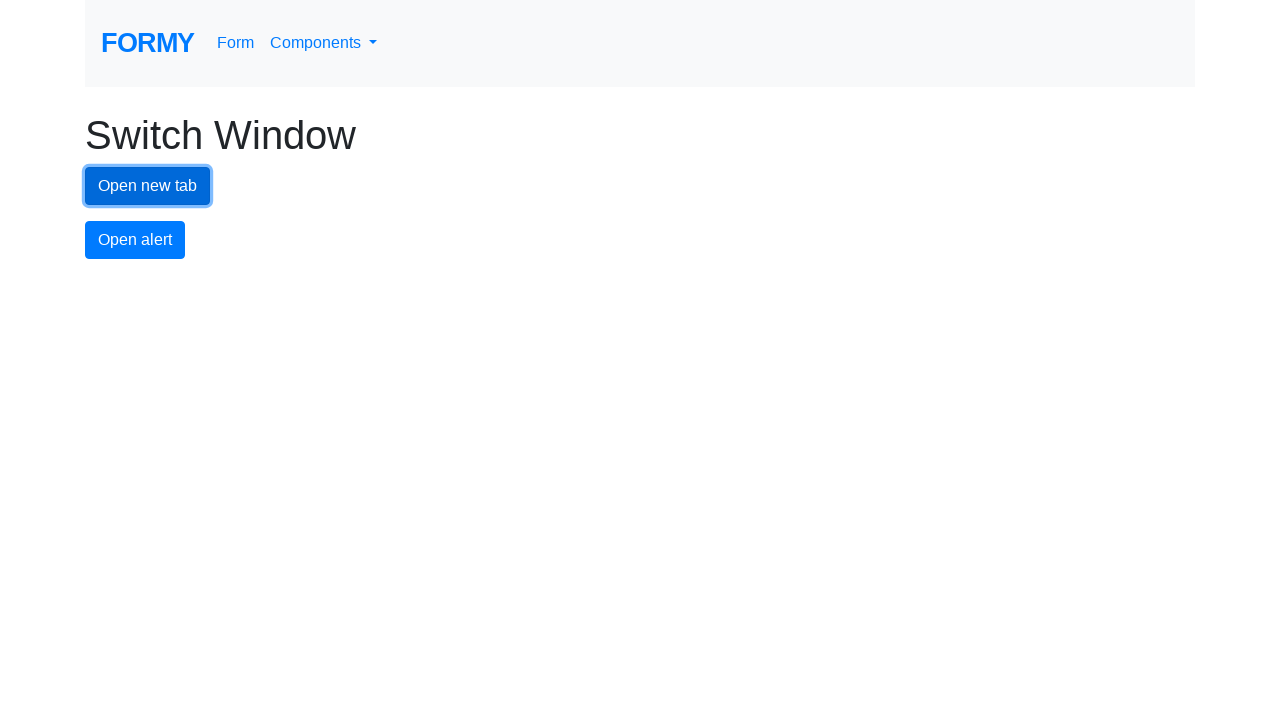

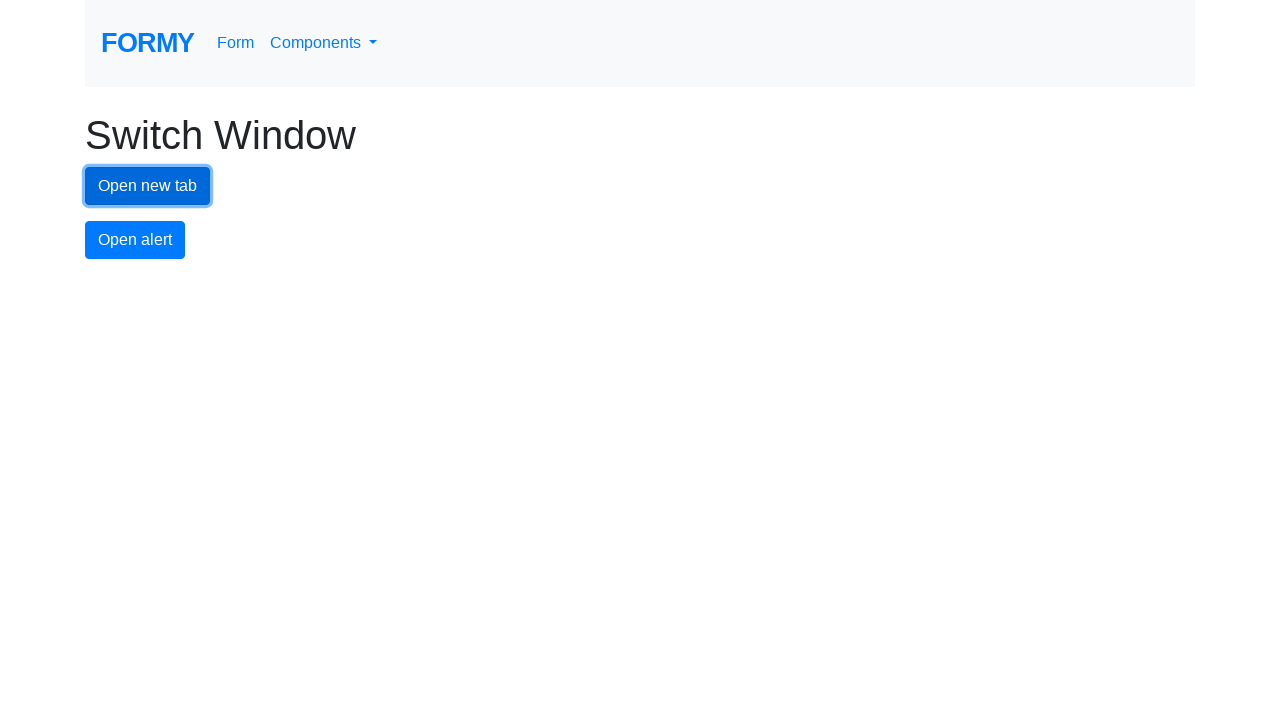